Tests dropdown selection by selecting an option by visible text from a select menu

Starting URL: https://demoqa.com/select-menu

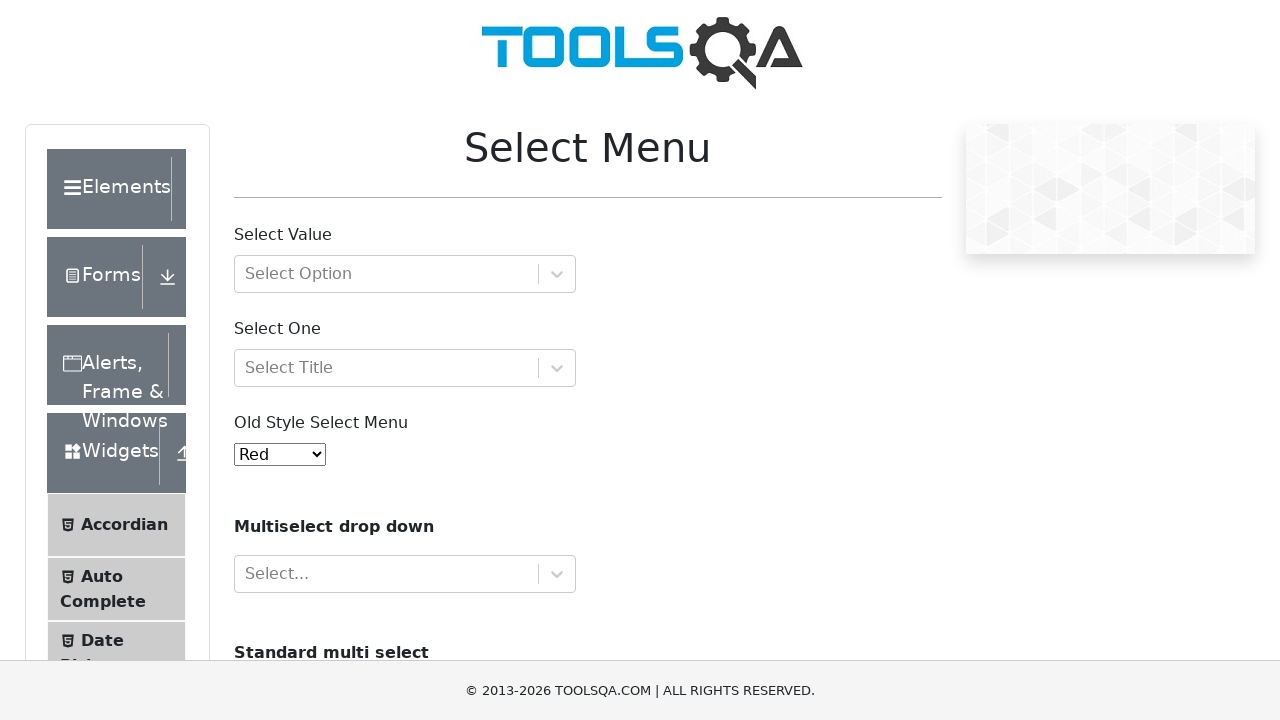

Navigated to select menu demo page
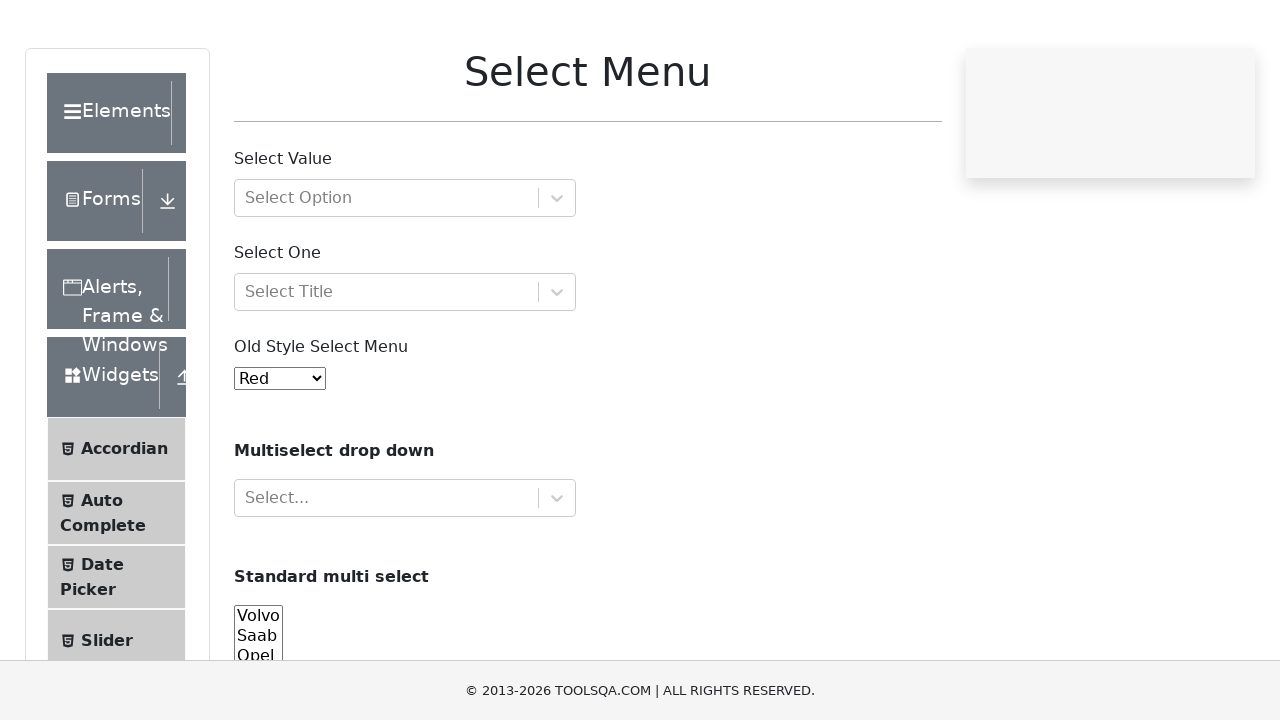

Selected 'Yellow' option from the dropdown menu on #oldSelectMenu
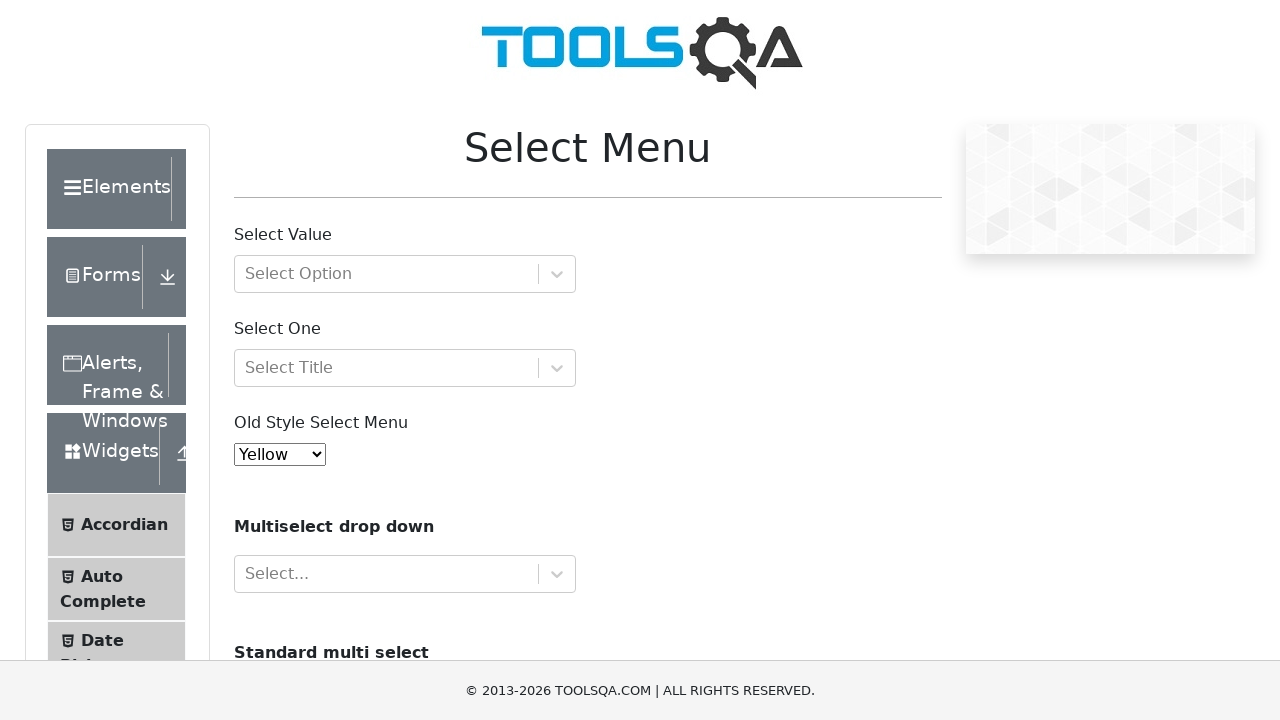

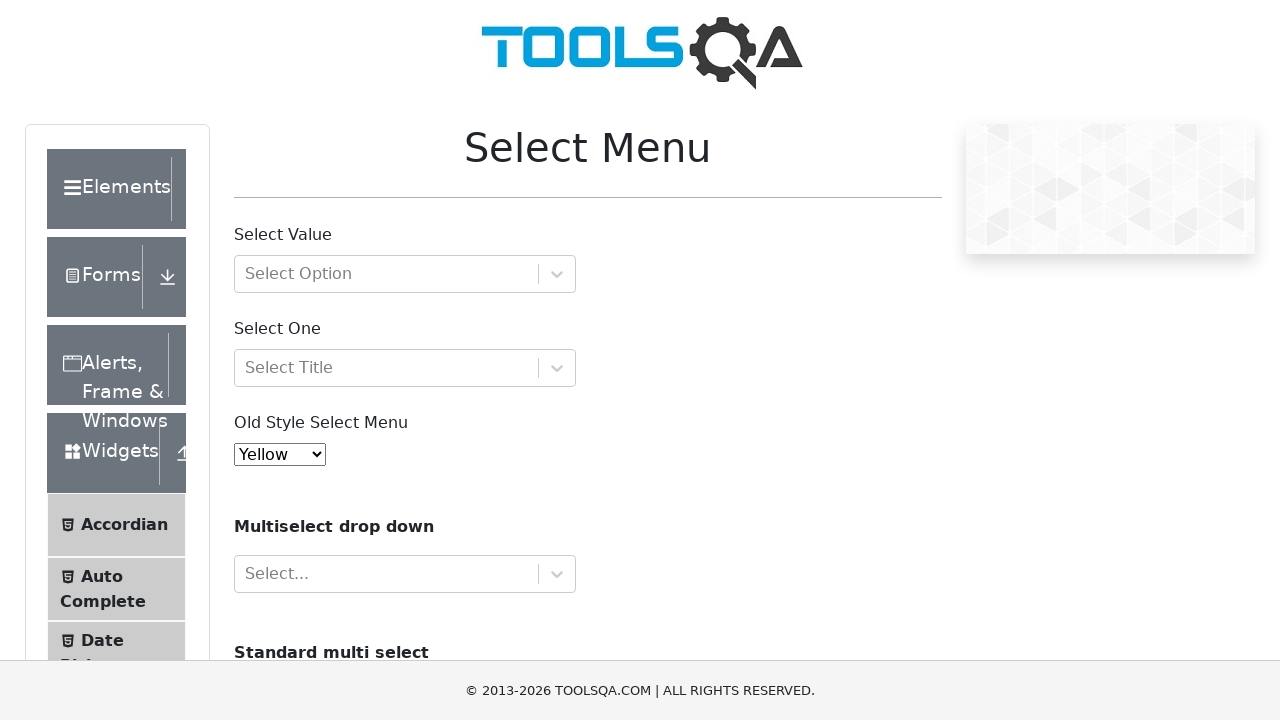